Tests drag and drop action by dragging 'box A' element and dropping it onto 'box B' element

Starting URL: https://crossbrowsertesting.github.io/drag-and-drop

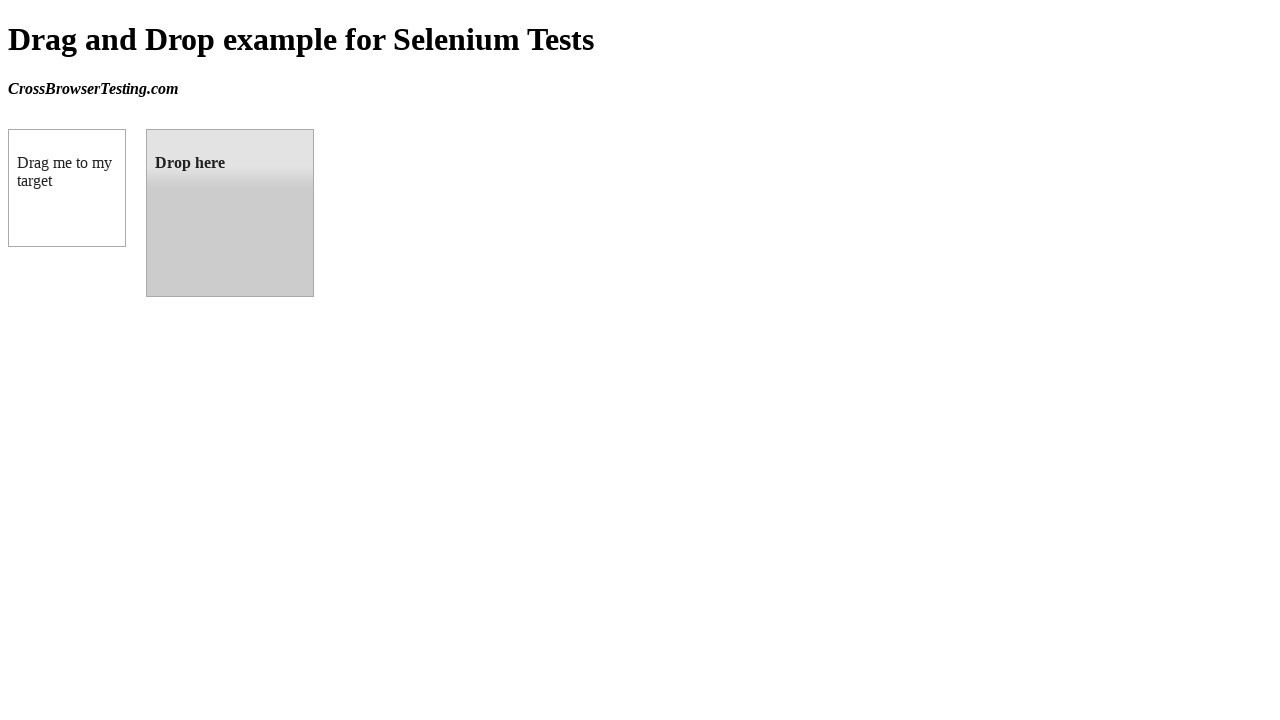

Located source element 'box A' (#draggable)
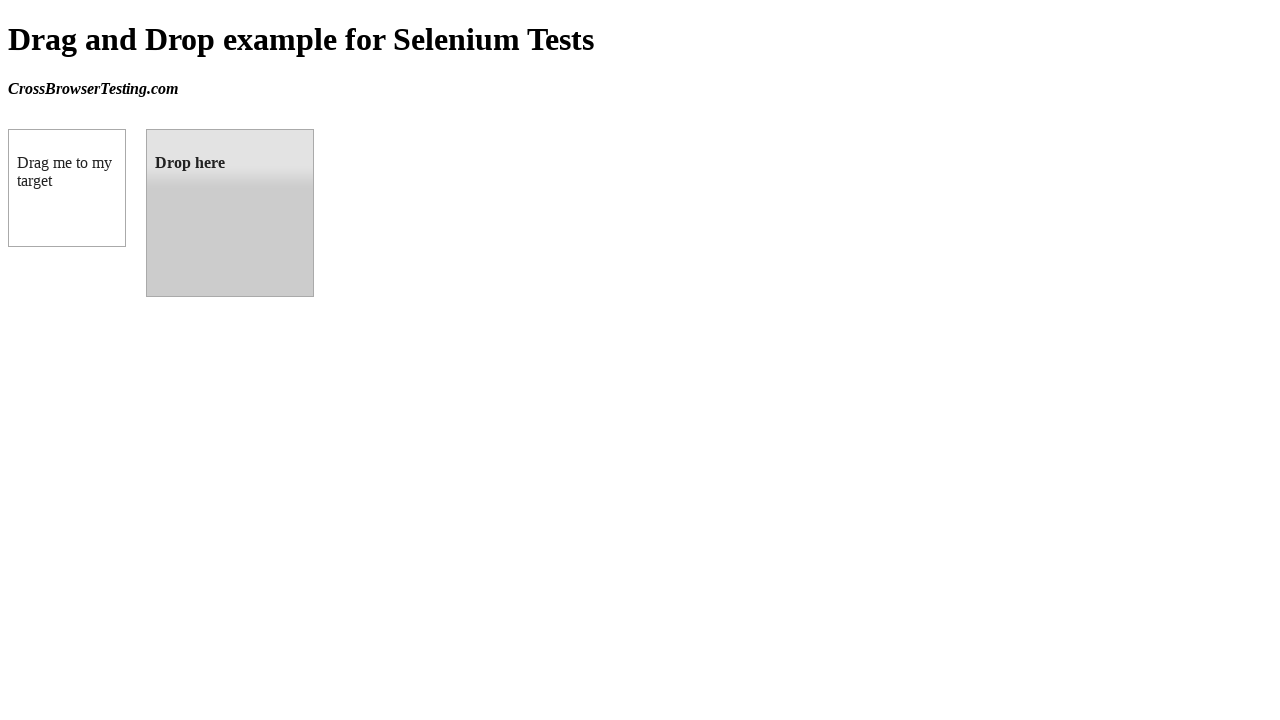

Located target element 'box B' (#droppable)
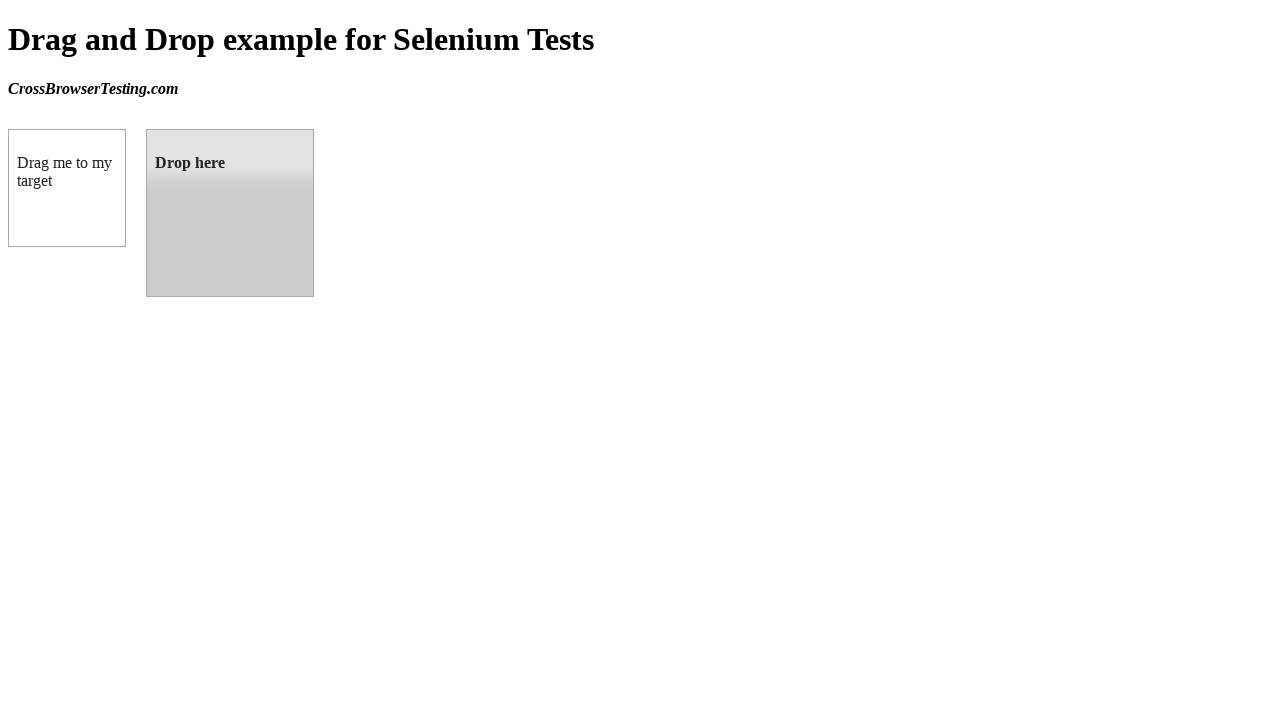

Dragged 'box A' and dropped it onto 'box B' at (230, 213)
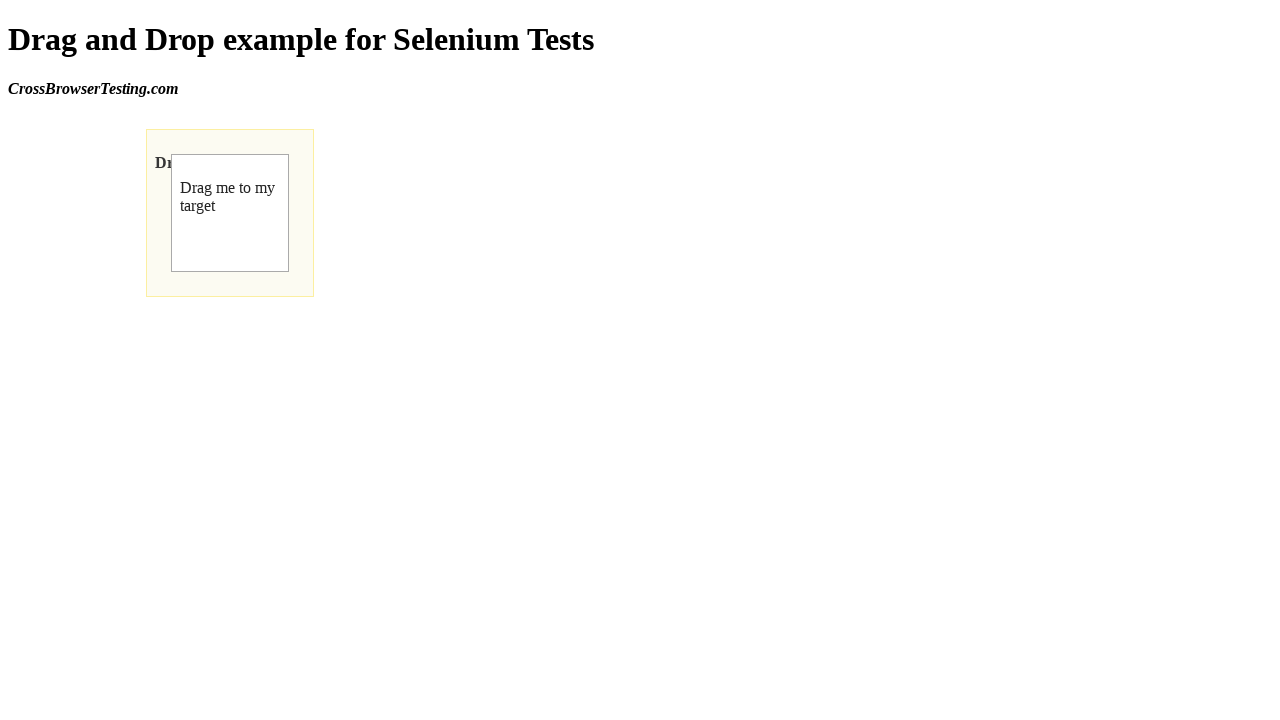

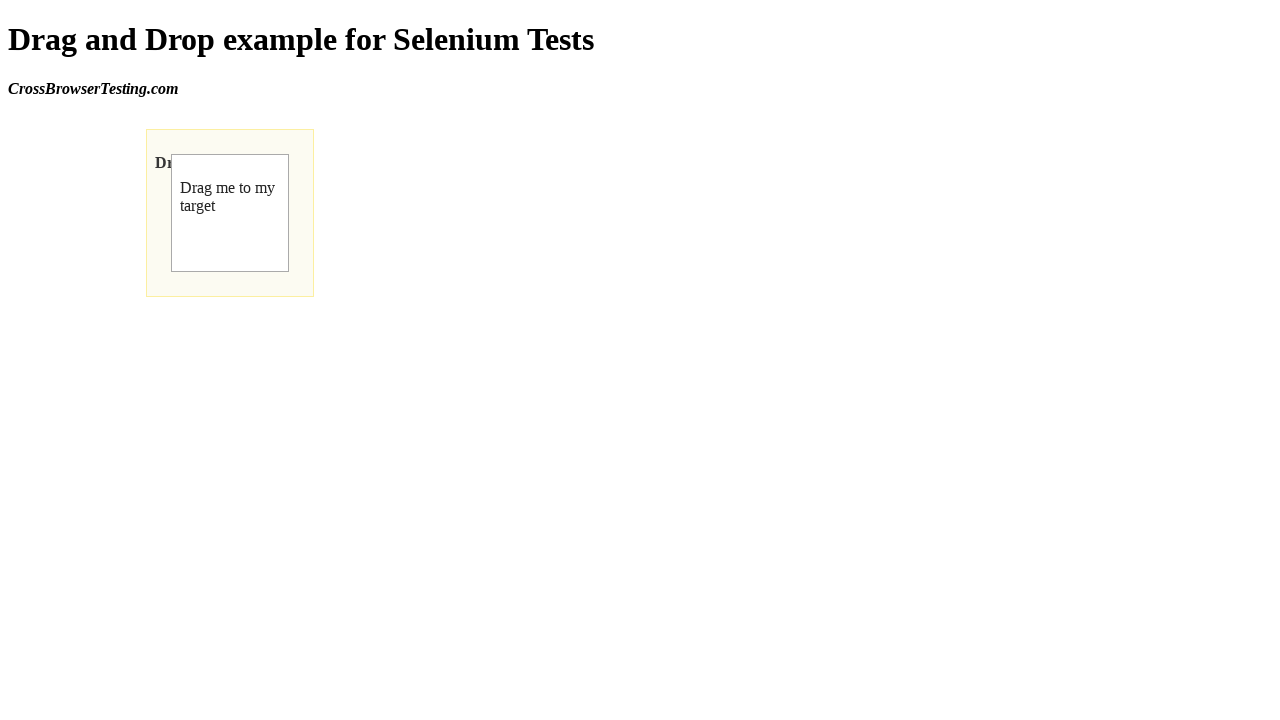